Tests the WebdriverIO documentation site by navigating to the API docs page, hovering over links, and using the search functionality to enter a query and clear it.

Starting URL: https://webdriver.io/

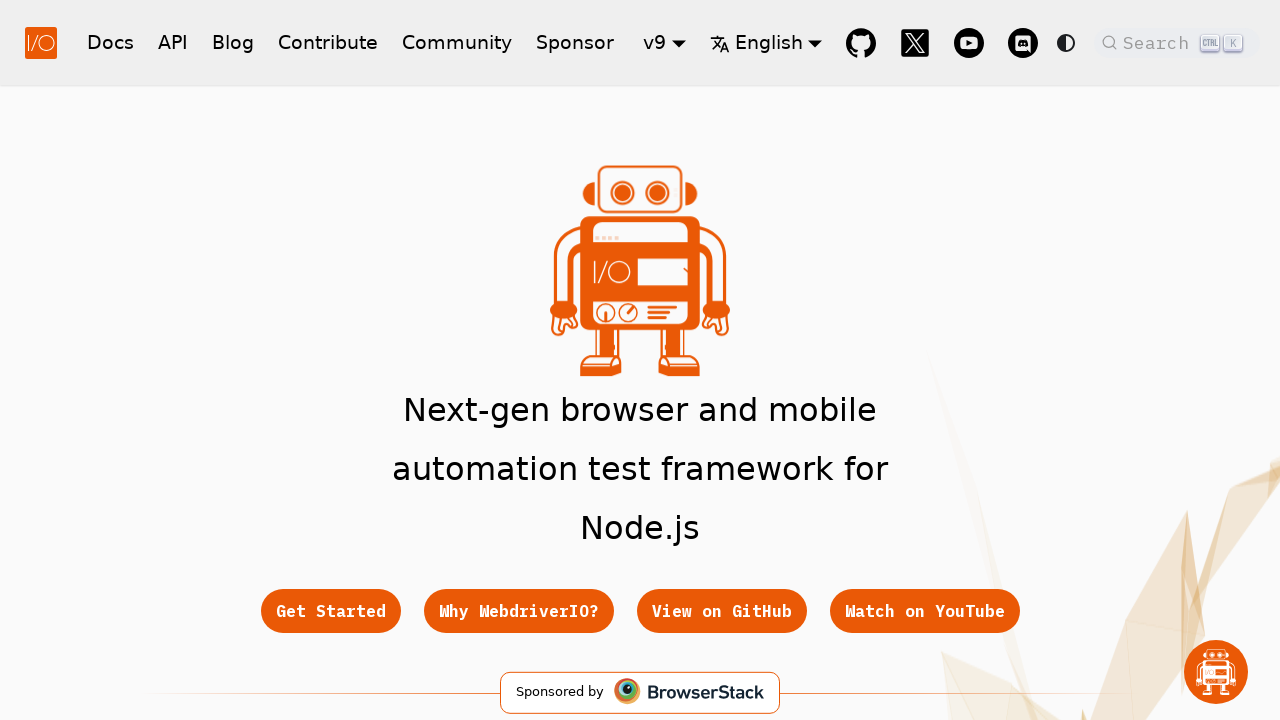

Clicked on the API documentation link at (173, 42) on a[href="/docs/api"]
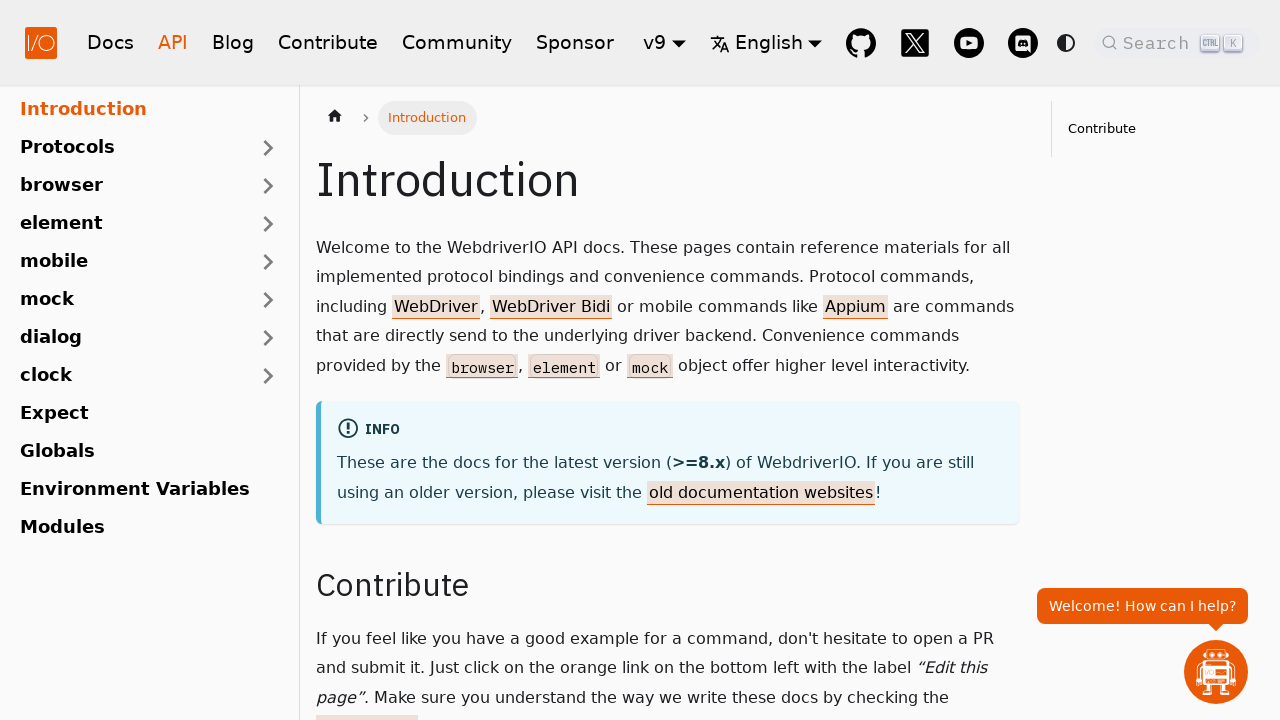

Navigation to API docs page completed
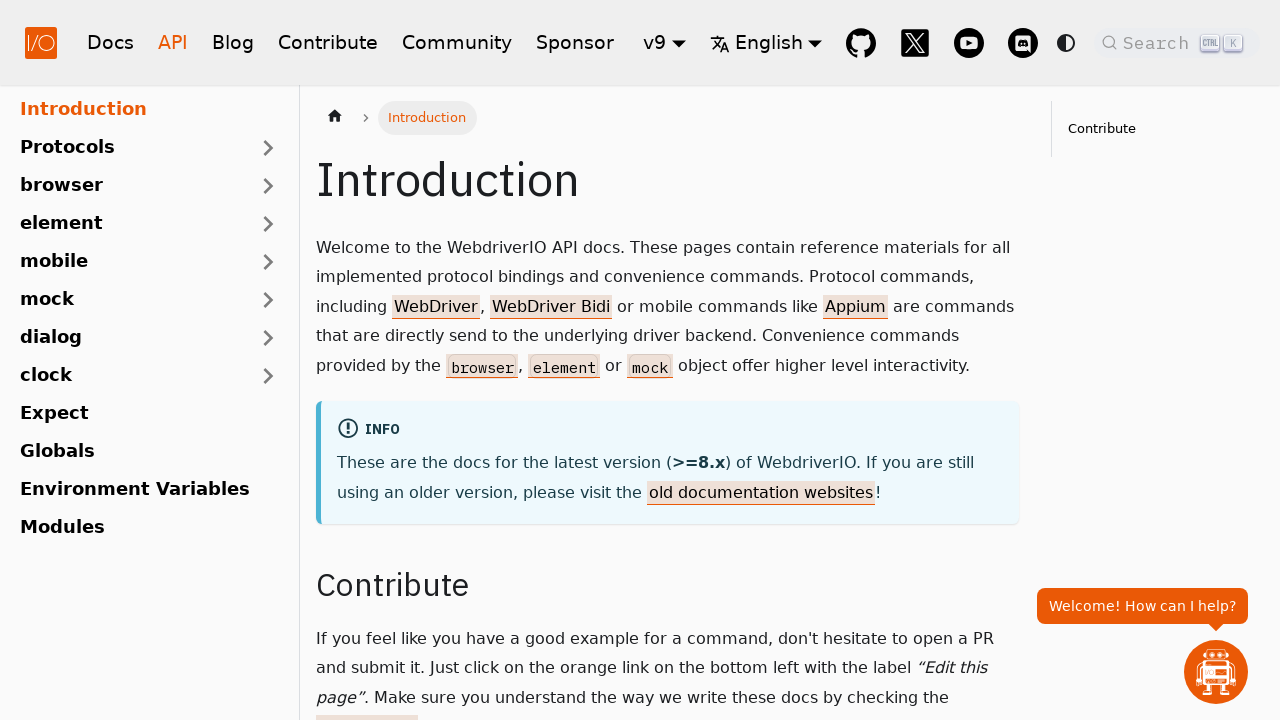

Verified h1 heading element is present on API docs page
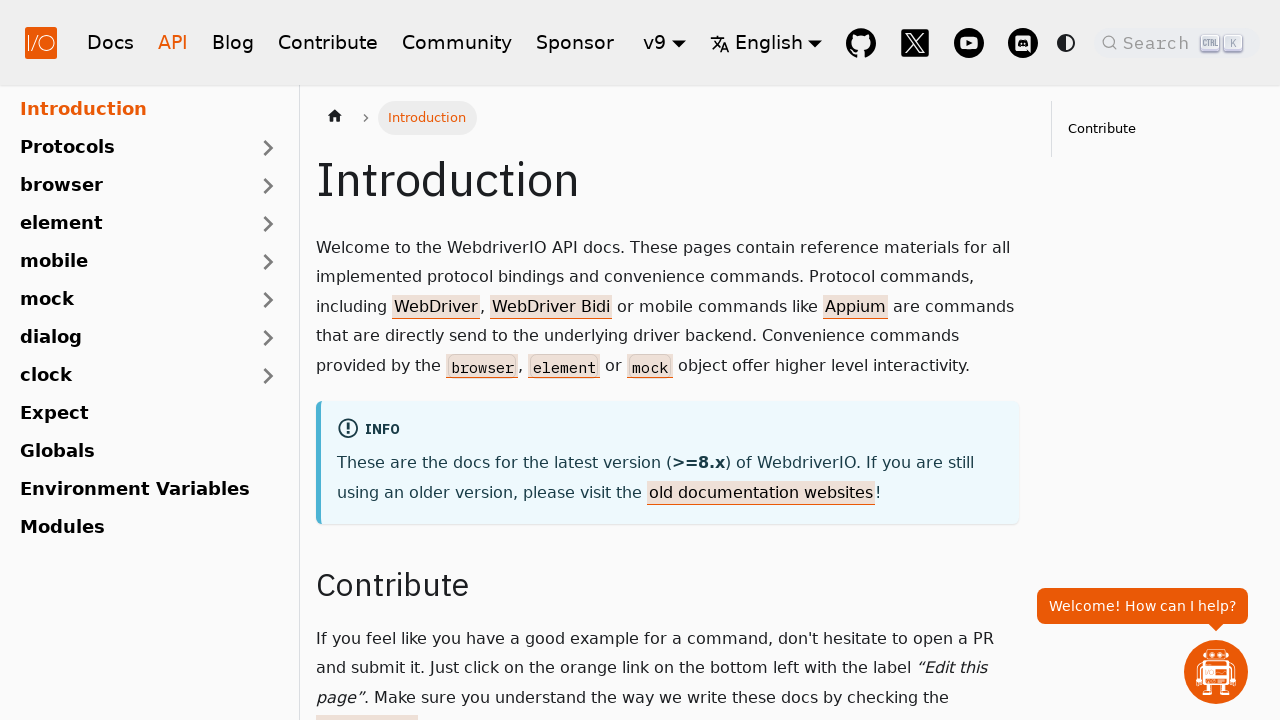

Hovered over the WebDriver API link at (436, 306) on a[href="/docs/api/webdriver"]
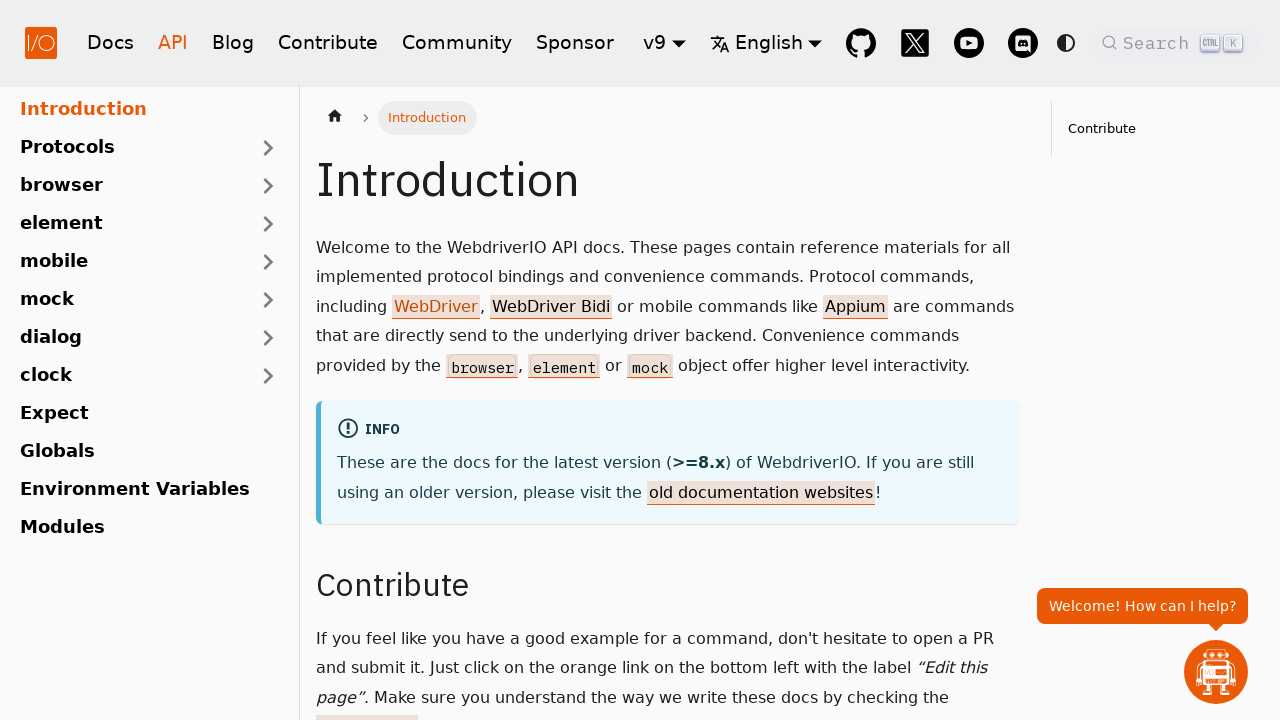

Clicked on search button placeholder to open search functionality at (1159, 42) on .DocSearch-Button-Placeholder
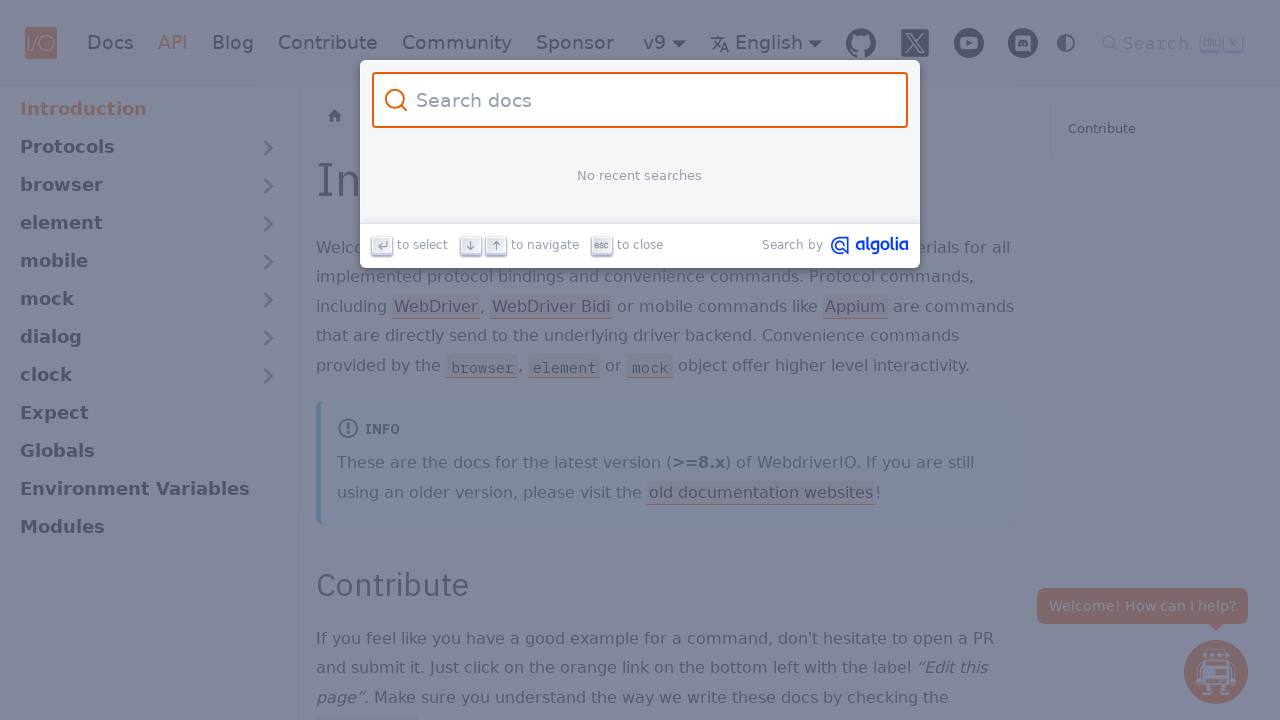

Search input field appeared
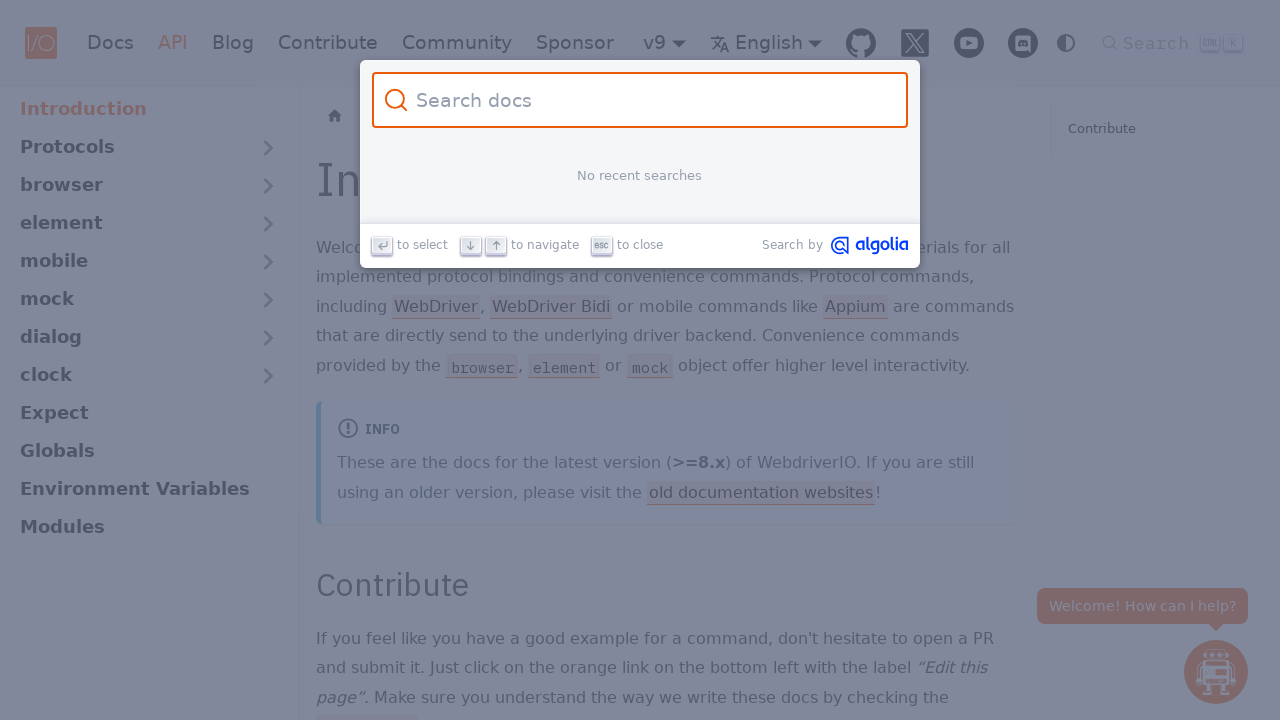

Entered search query 'all is done' into search field on #docsearch-input
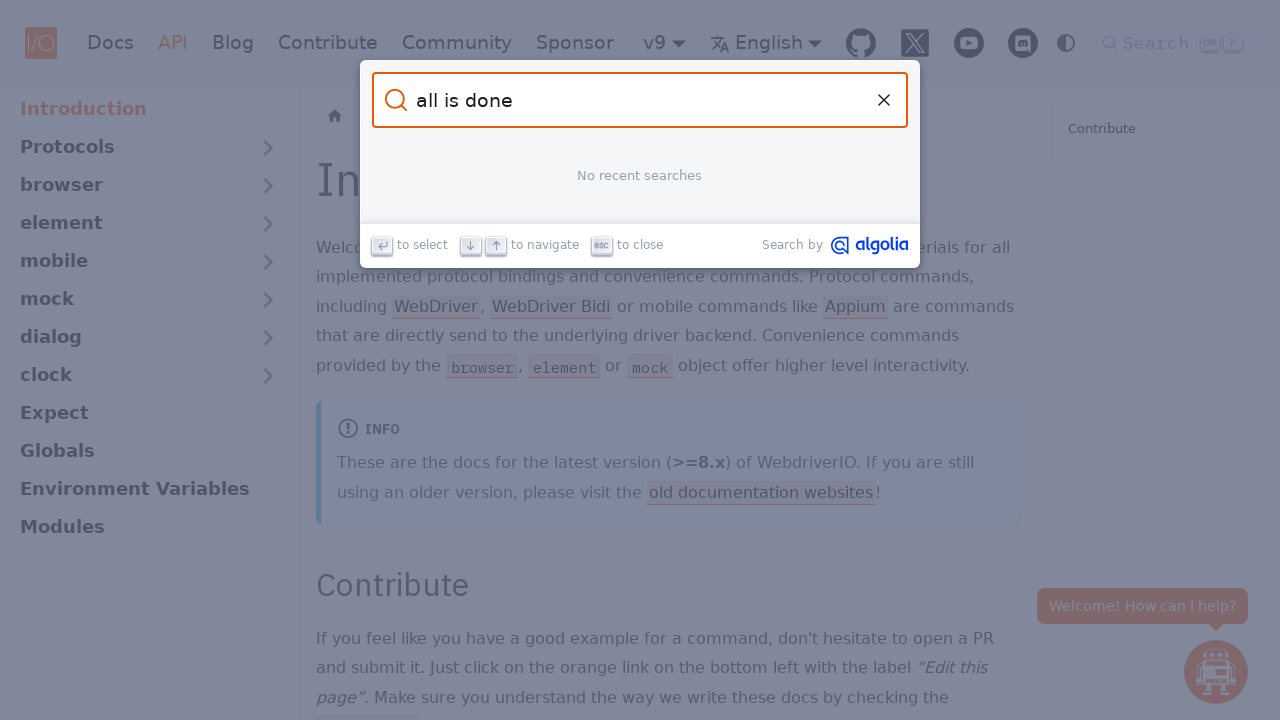

Clicked the clear/reset button to clear search query at (884, 100) on .DocSearch-Reset
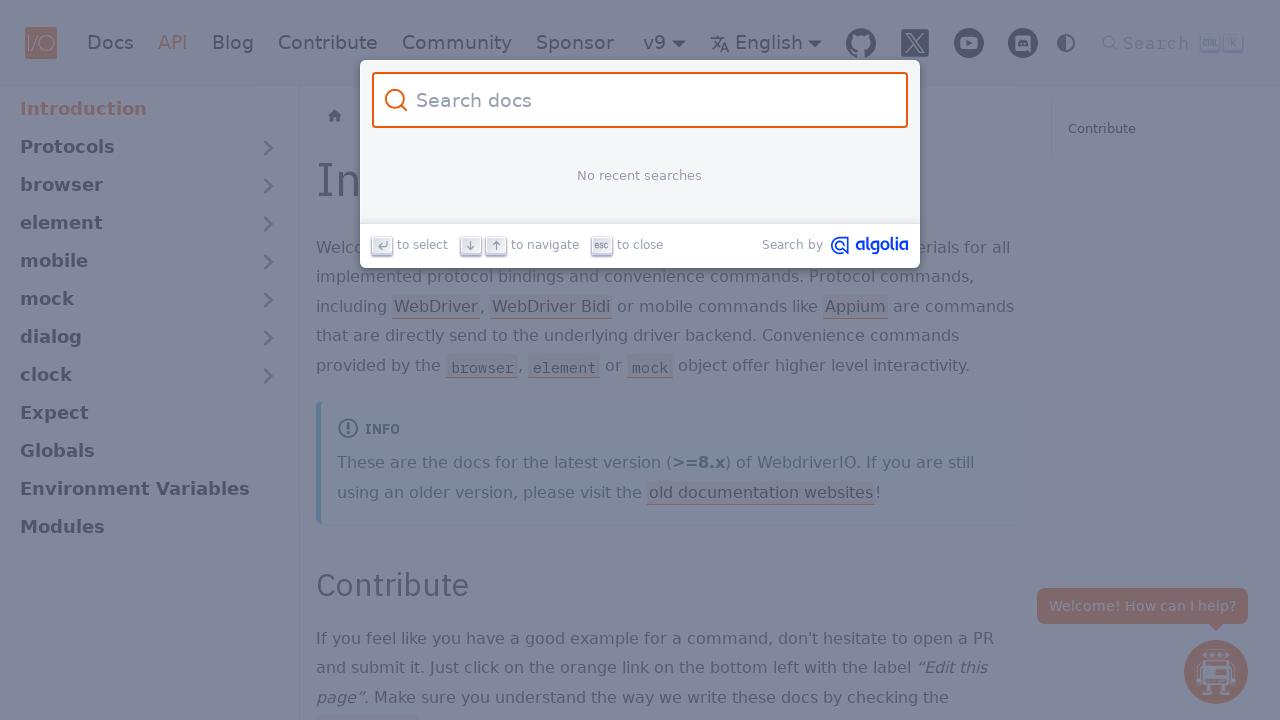

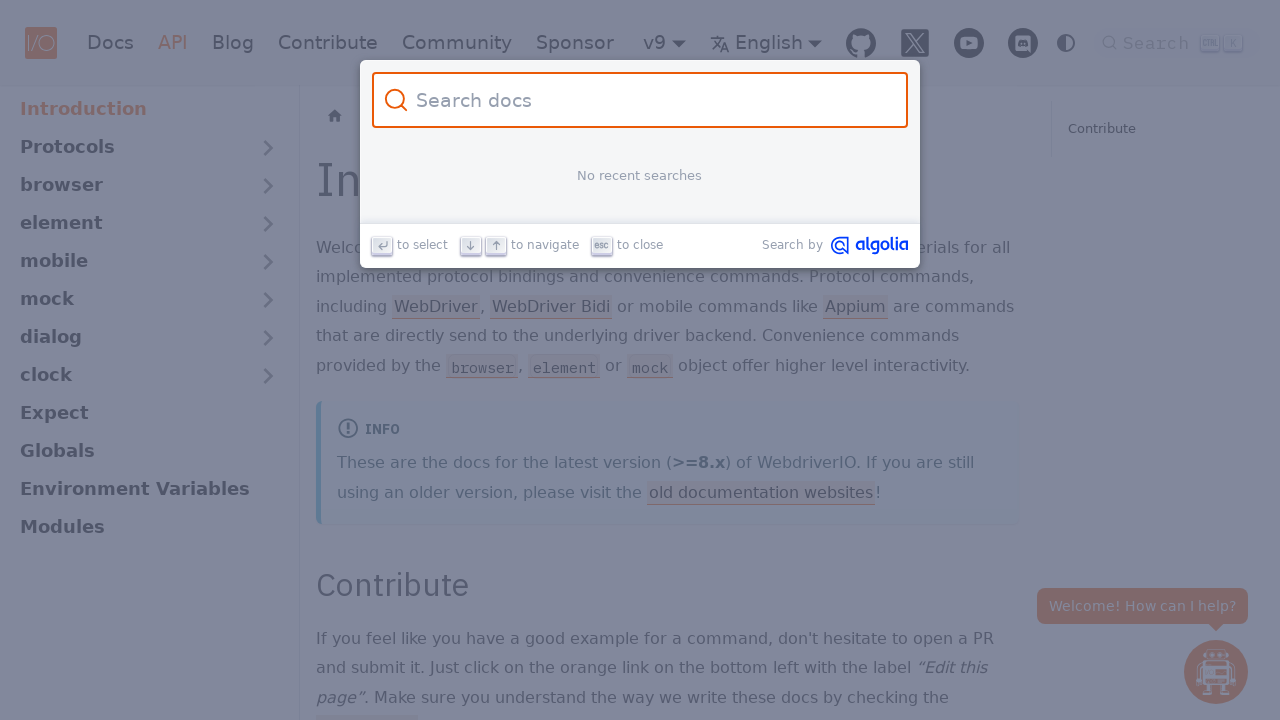